Tests the TodoMVC demo application by adding a new todo item, then navigating between Active and Completed filter views.

Starting URL: https://demo.playwright.dev/todomvc/

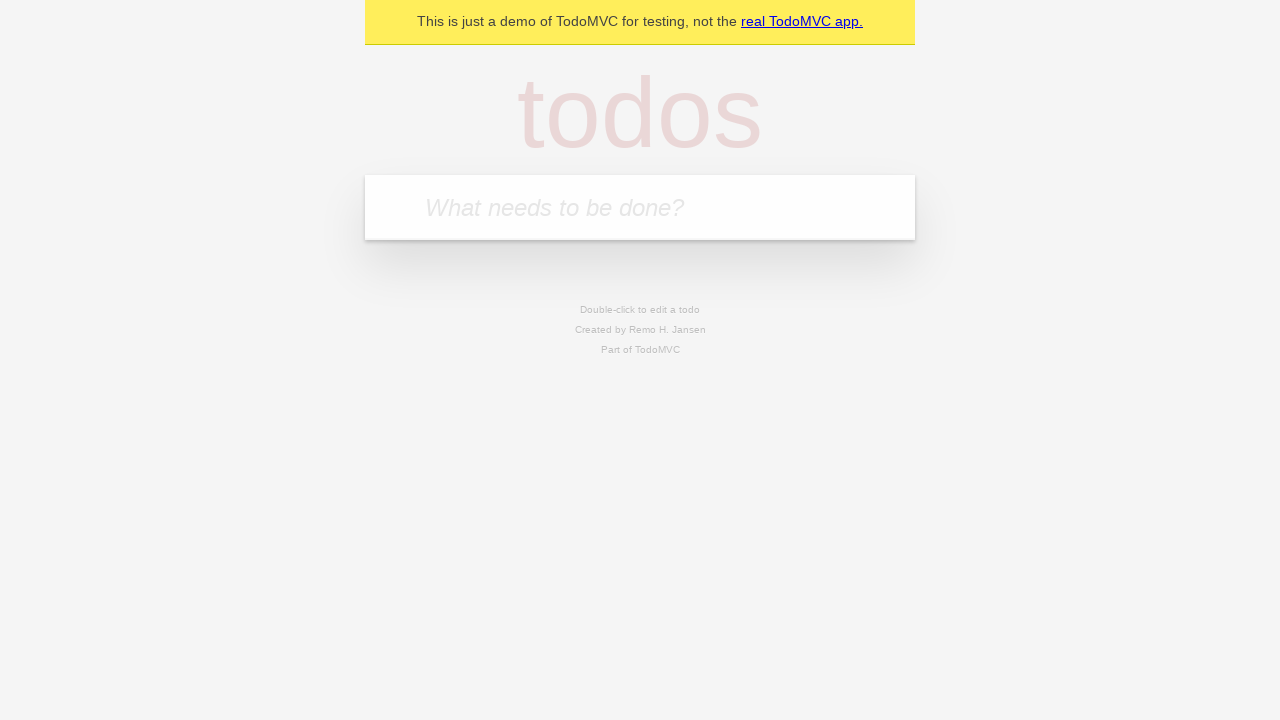

Navigated to TodoMVC demo application
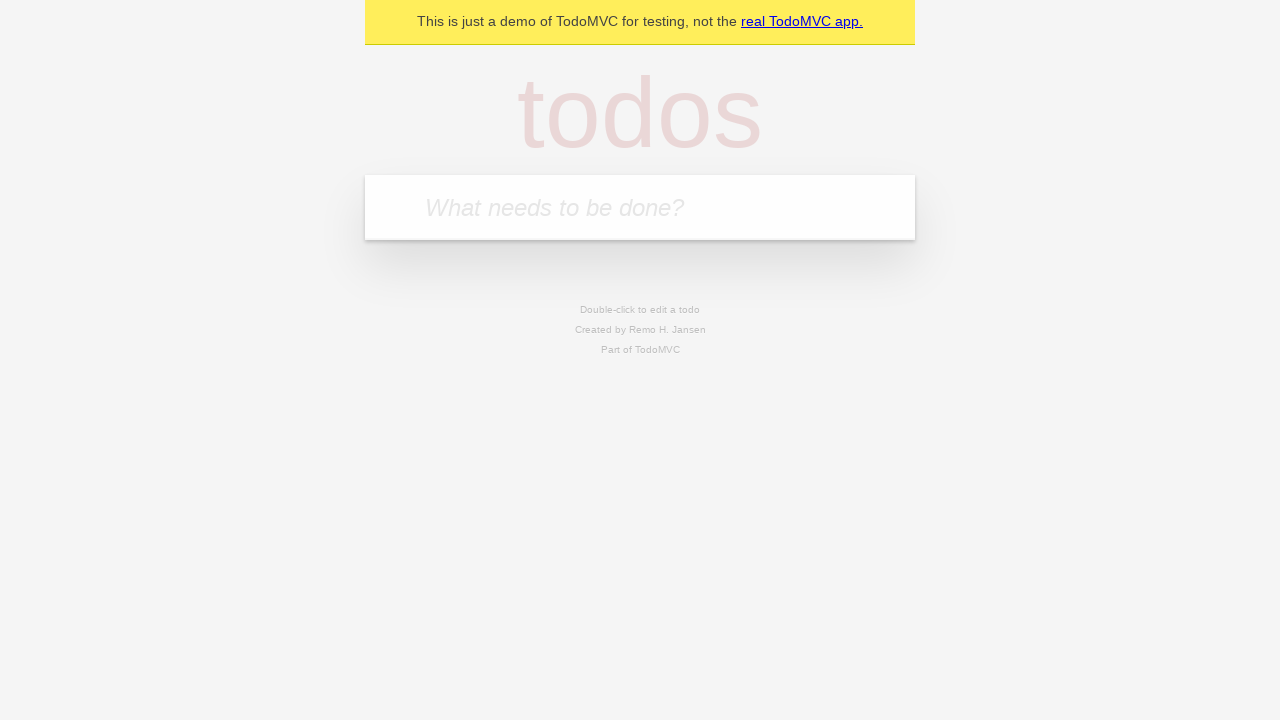

Clicked on the todo input field at (640, 207) on internal:attr=[placeholder="What needs to be done?"i]
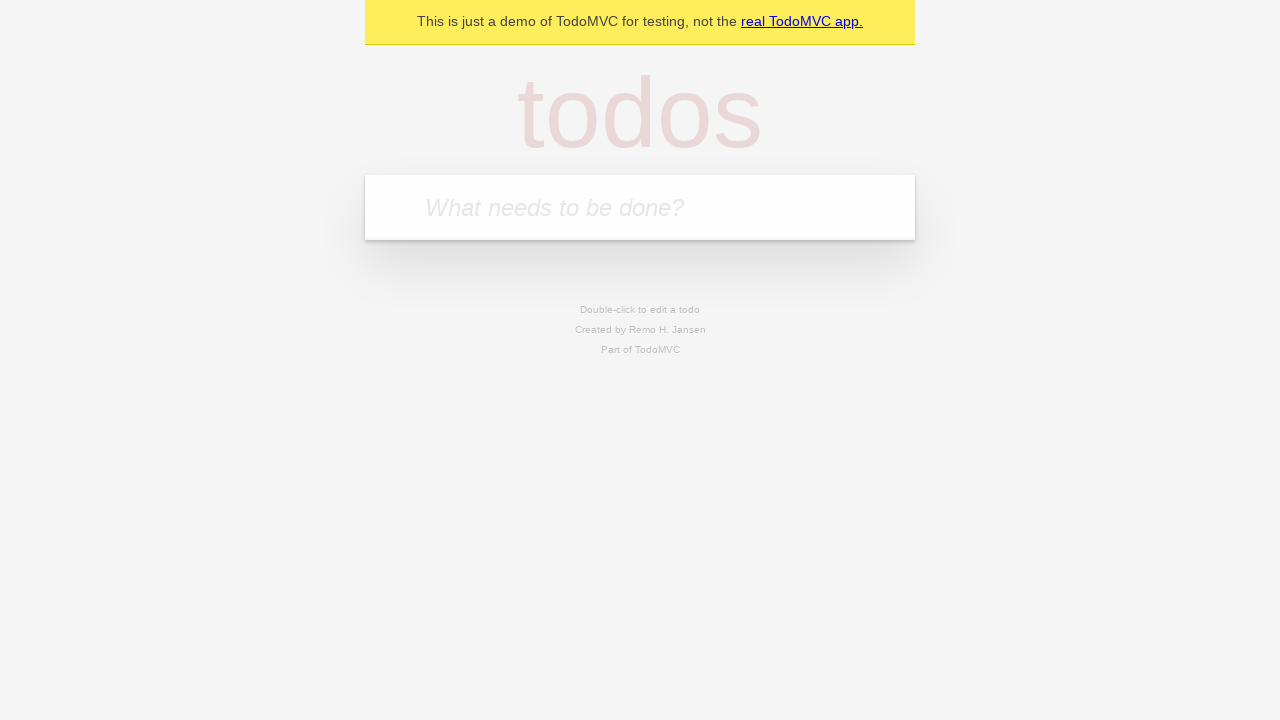

Filled input field with new todo item 'test' on internal:attr=[placeholder="What needs to be done?"i]
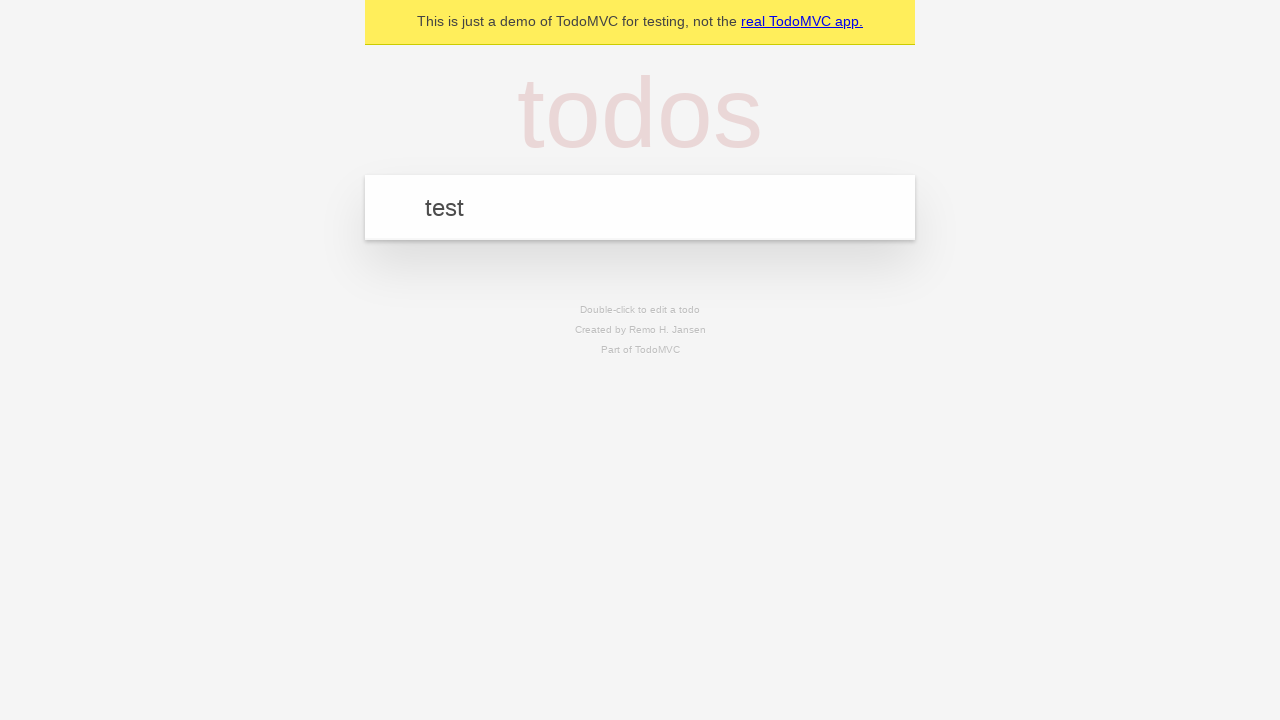

Pressed Enter to add the new todo item on internal:attr=[placeholder="What needs to be done?"i]
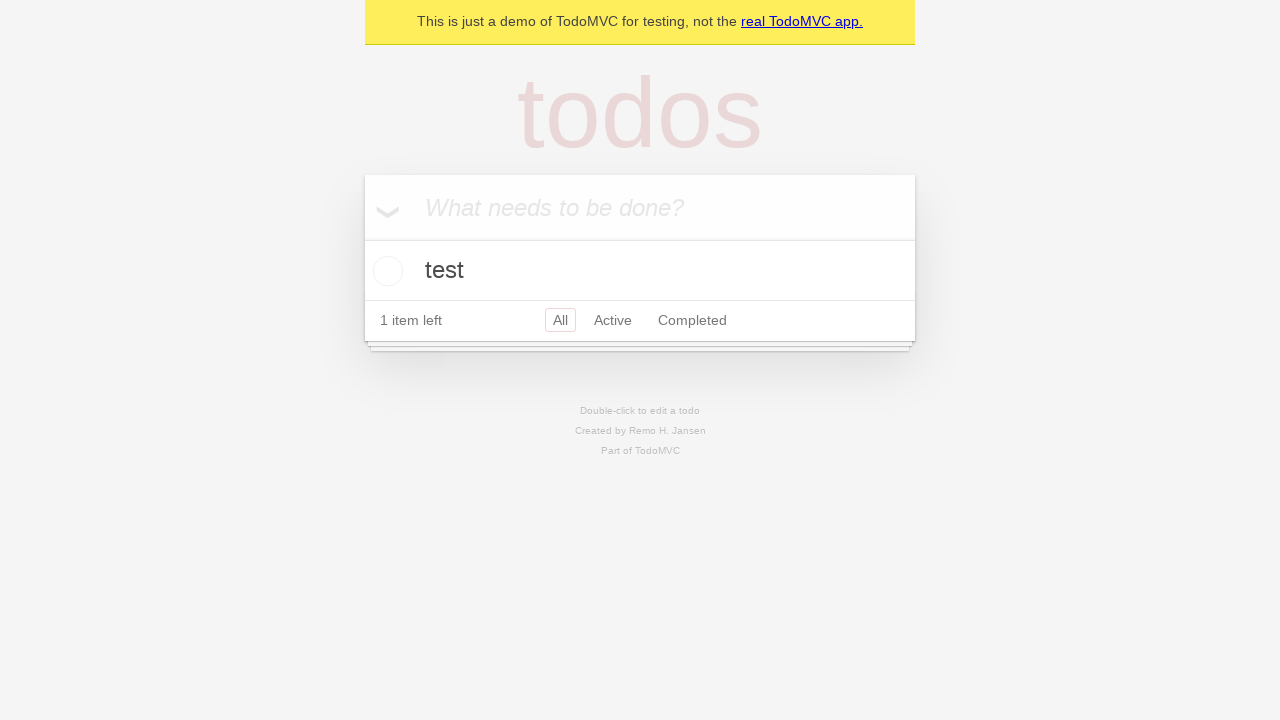

Clicked on Active filter to view active todos at (613, 320) on internal:role=link[name="Active"i]
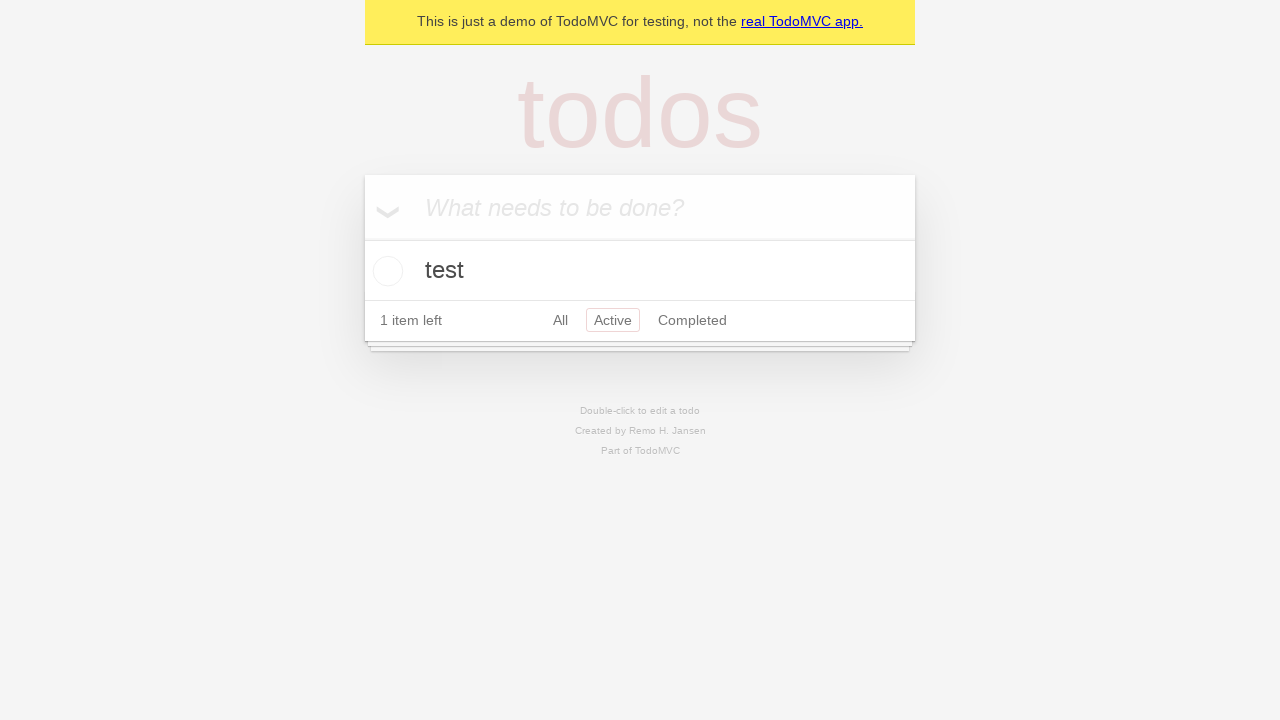

Clicked on Completed filter to view completed todos at (692, 320) on internal:role=link[name="Completed"i]
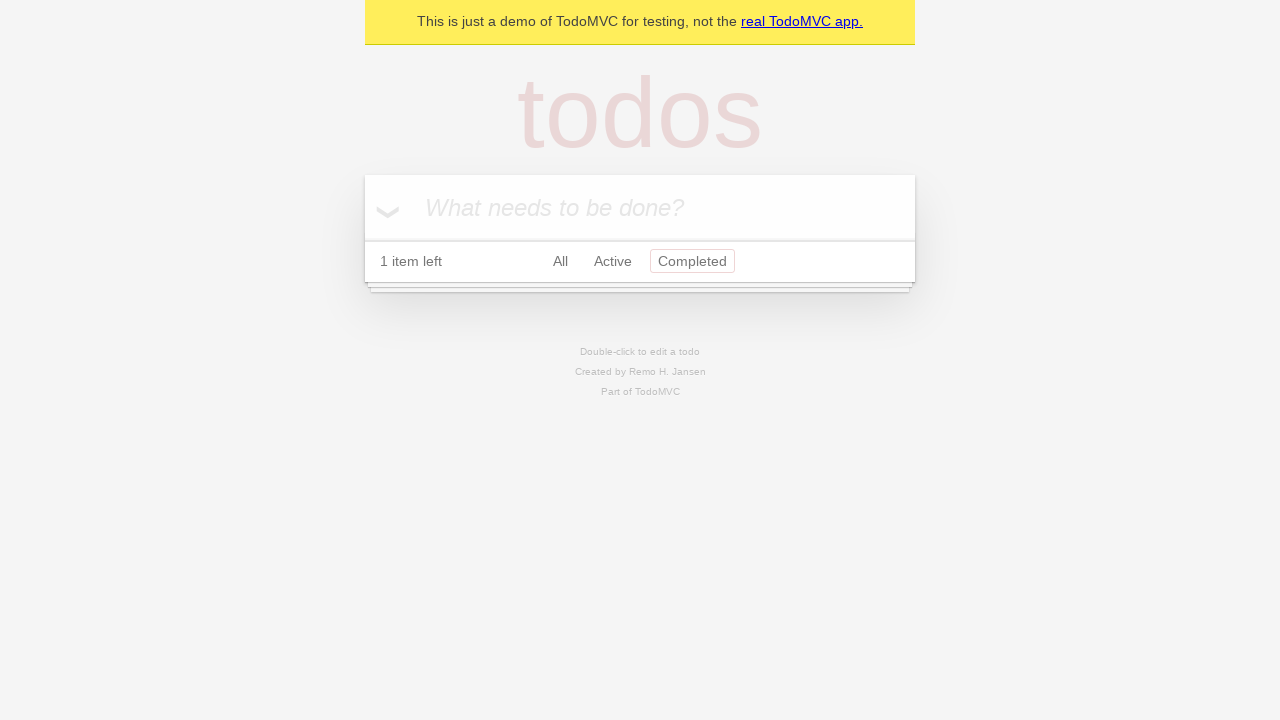

Clicked on the filter area showing all filters at (640, 262) on internal:text="All Active Completed"i
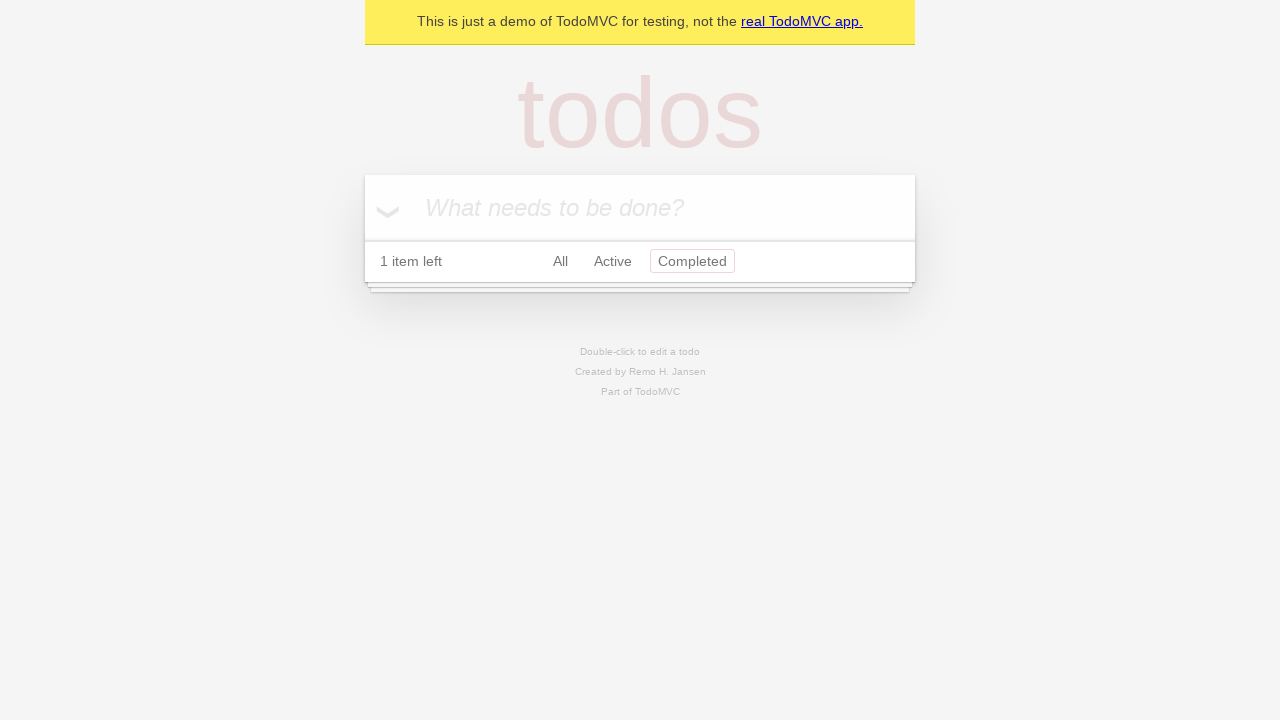

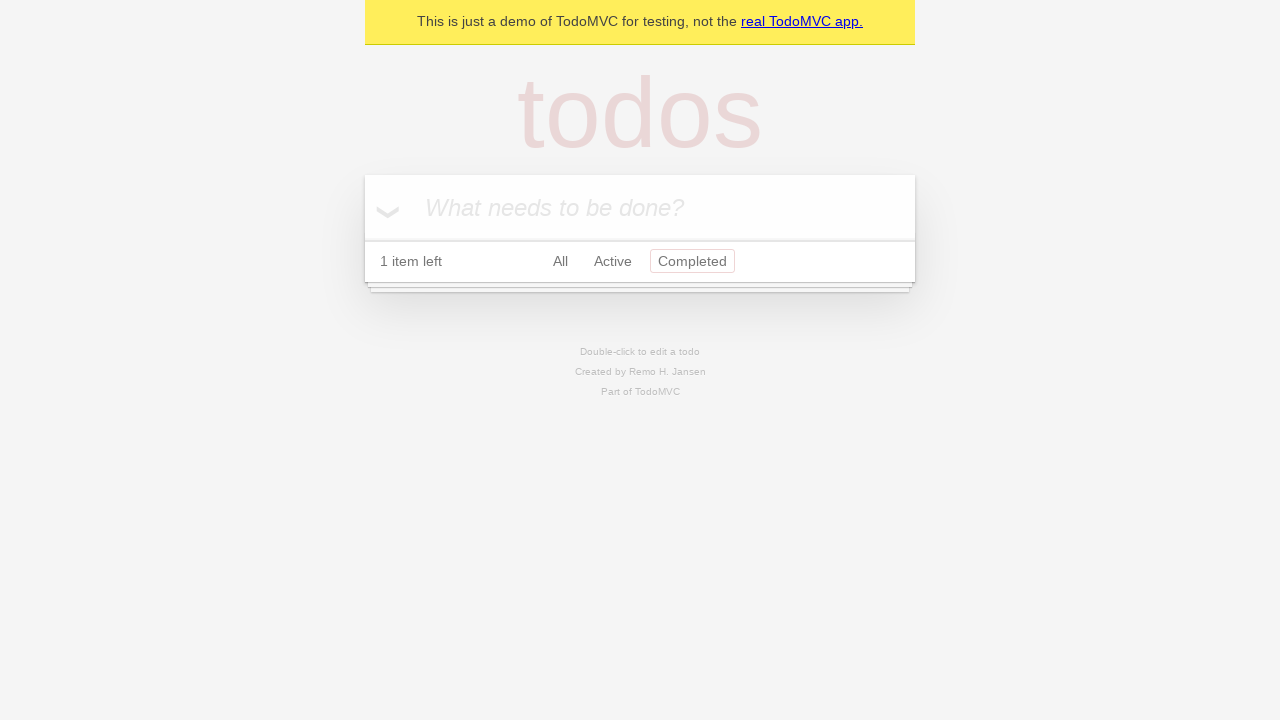